Tests drag and drop functionality by dragging an element and dropping it onto a target area within an iframe

Starting URL: https://jqueryui.com/droppable/

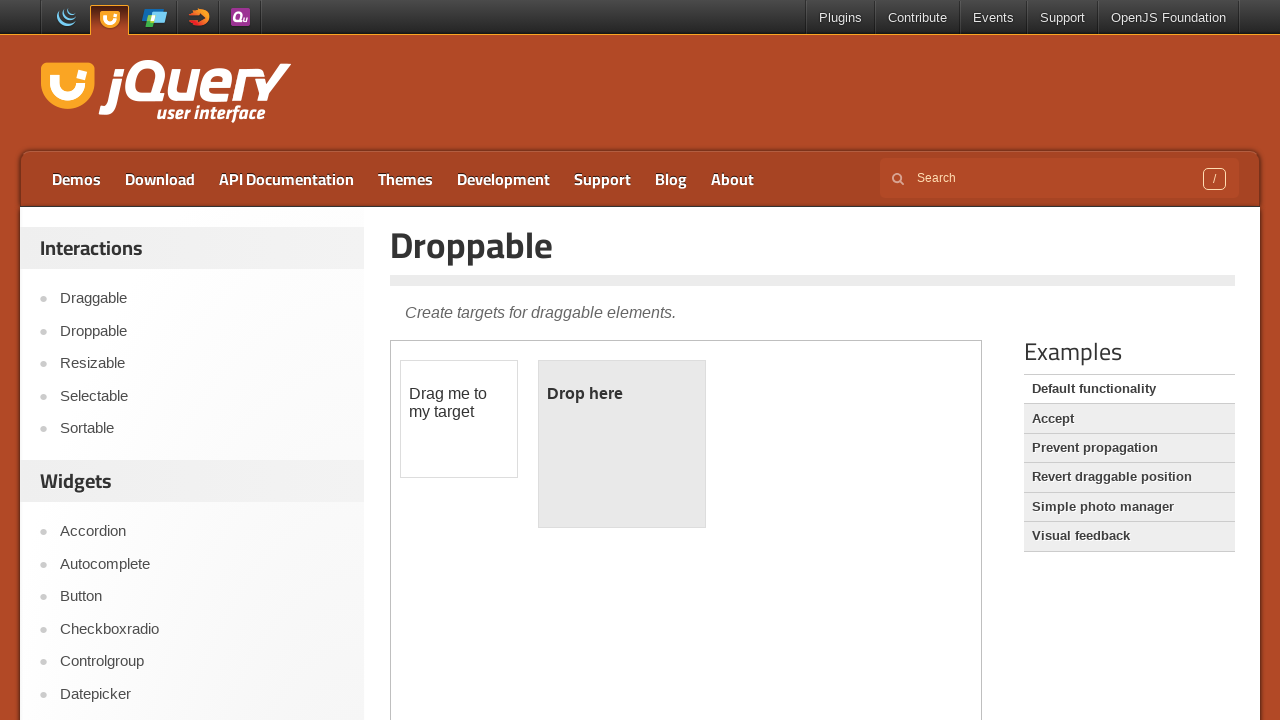

Located the iframe containing drag and drop demo
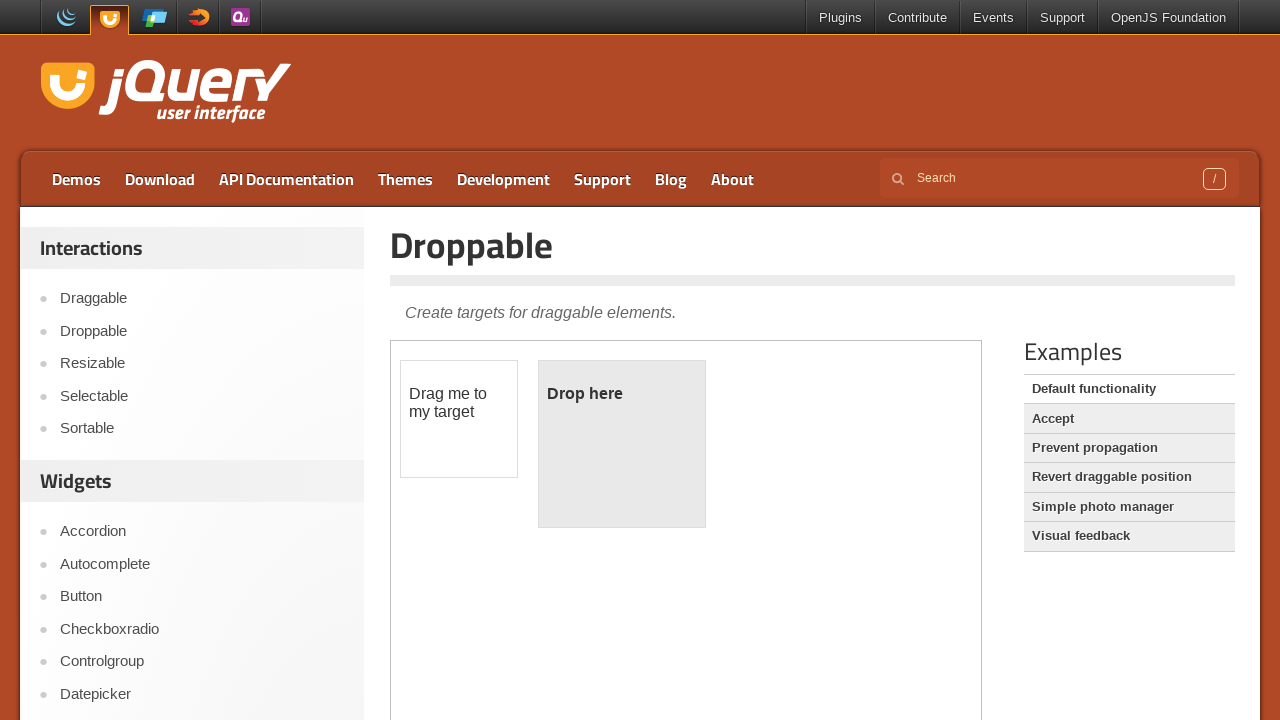

Set frame_page reference to iframe
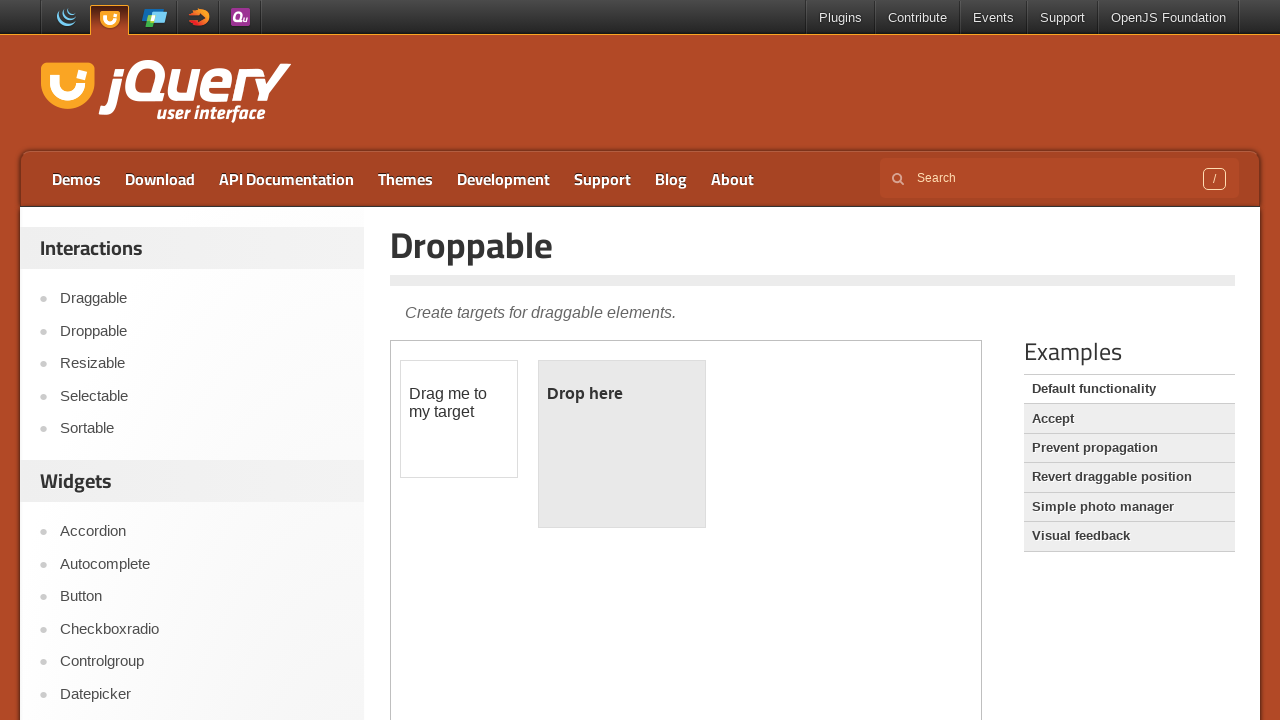

Located draggable element with id 'draggable'
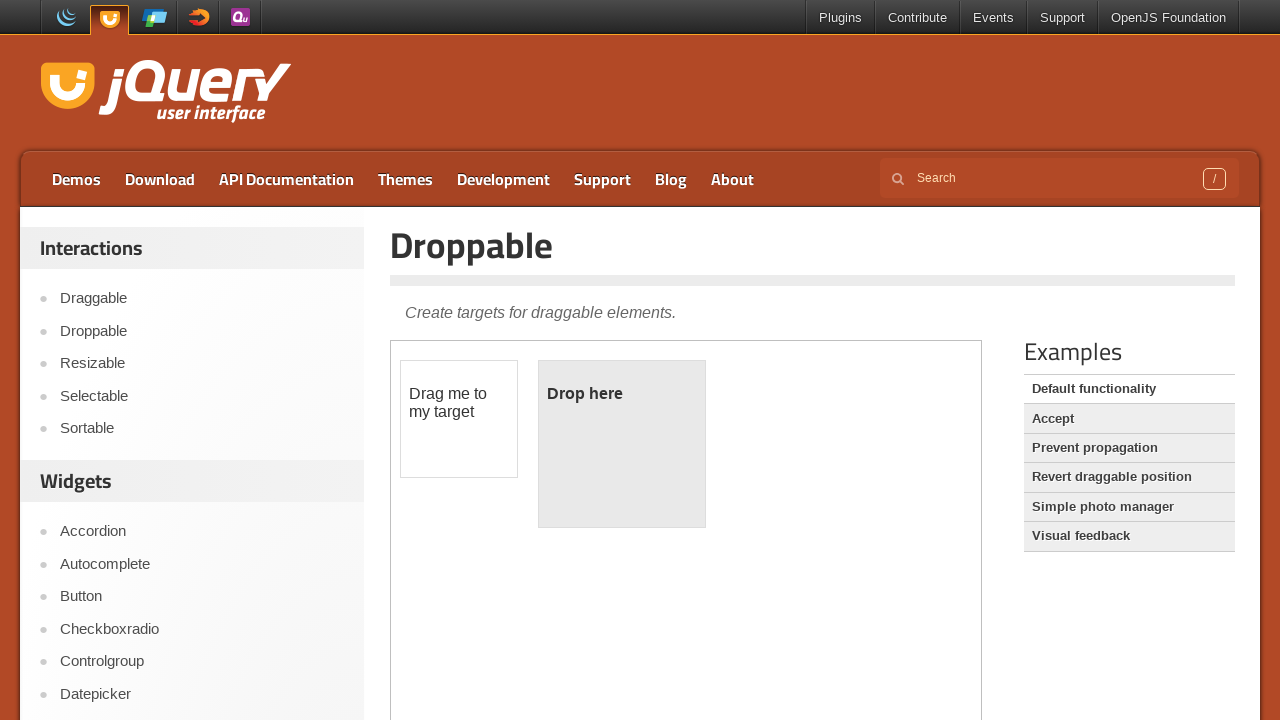

Located droppable target element with id 'droppable'
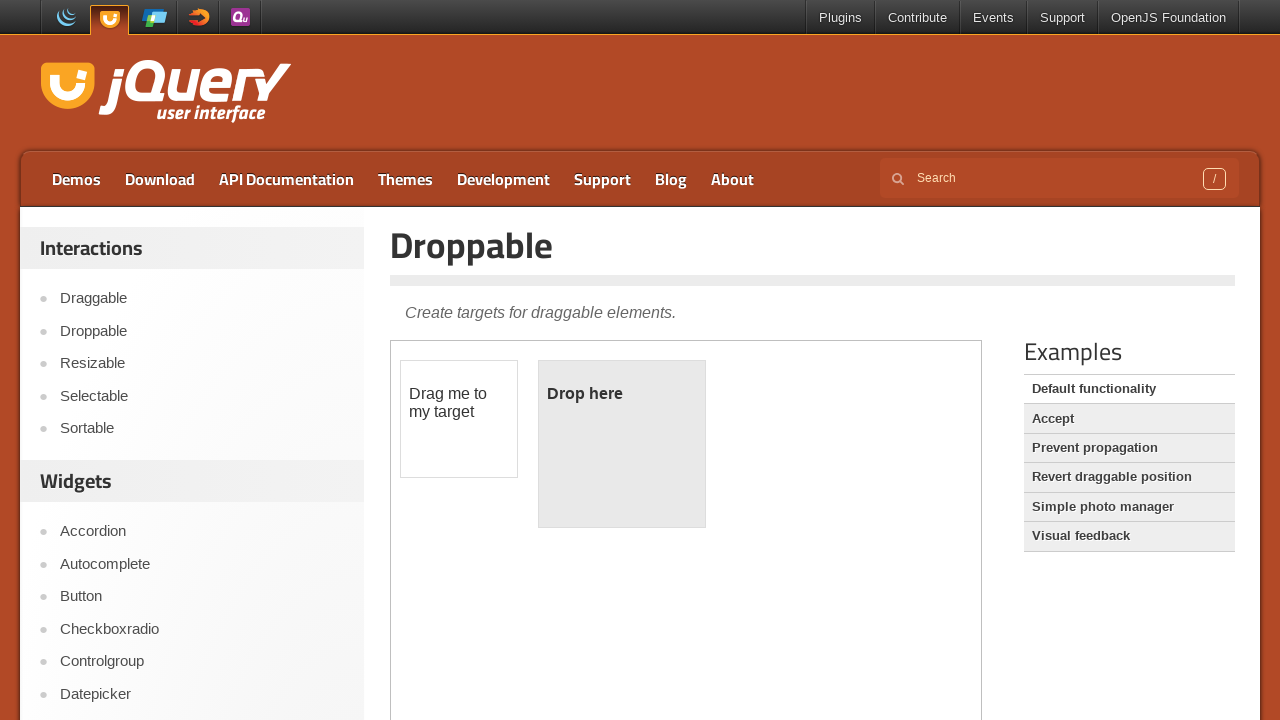

Dragged draggable element onto droppable target area at (622, 444)
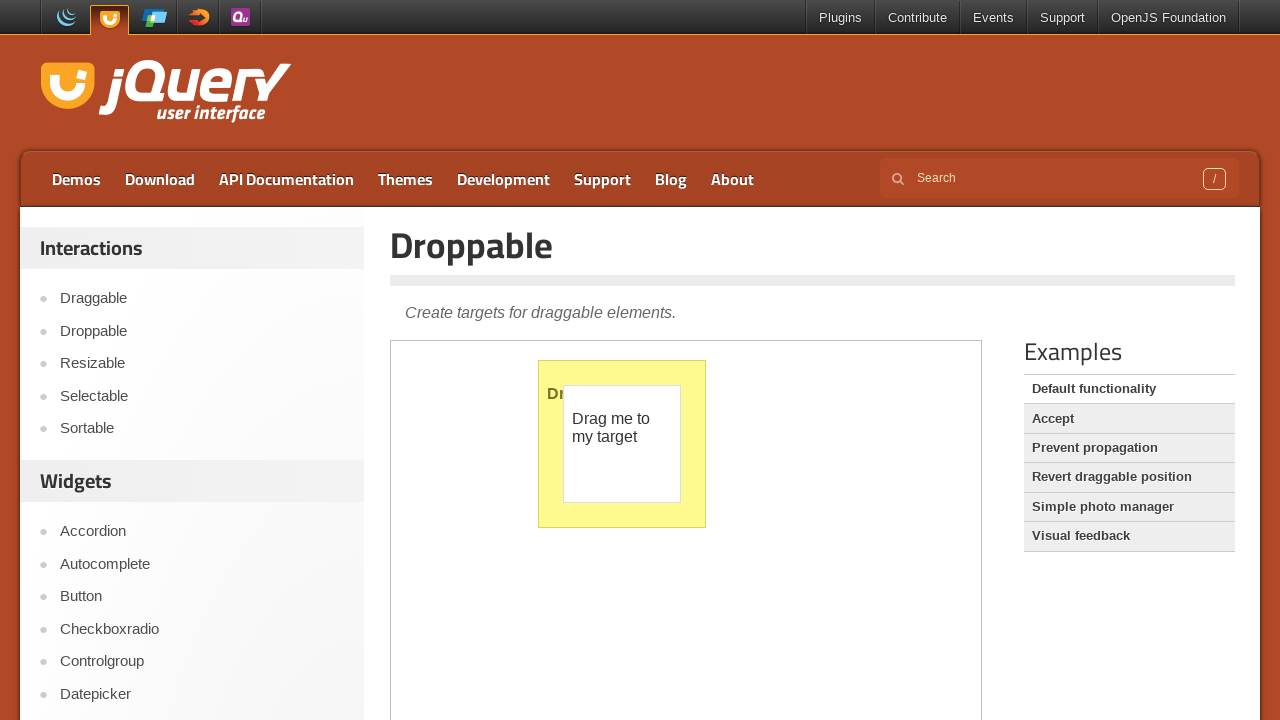

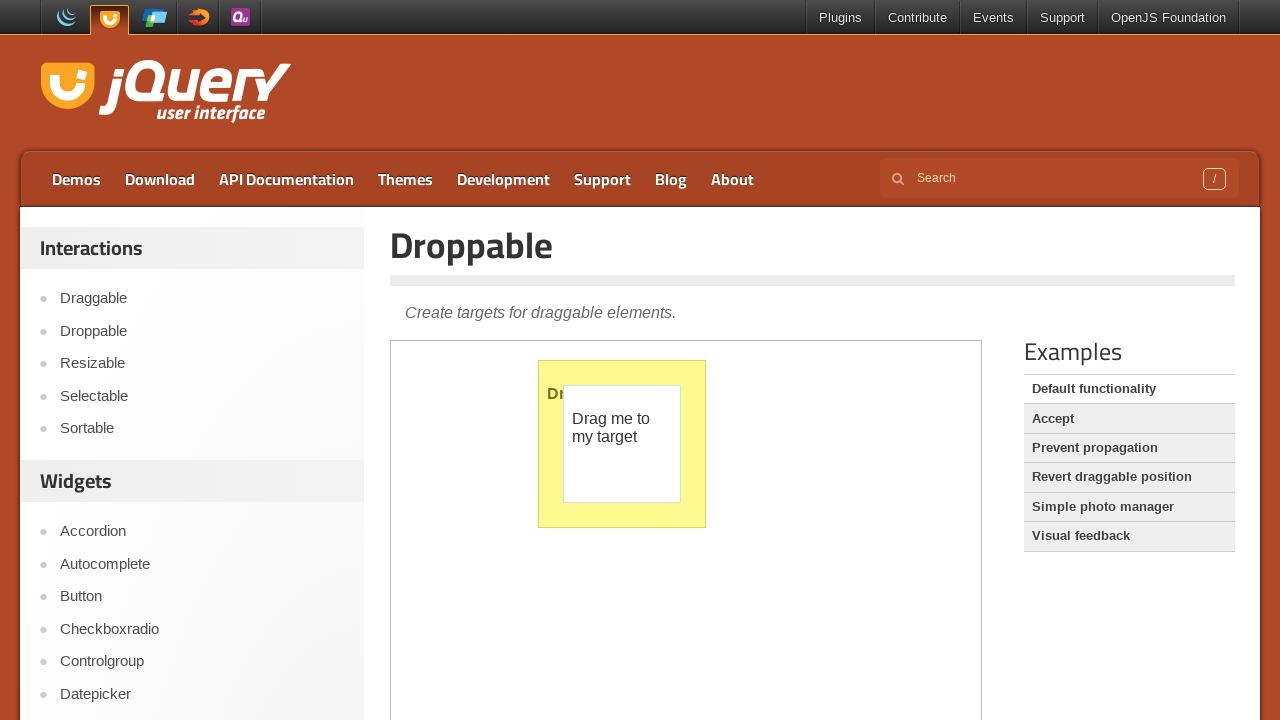